Tests navigation to Top Deals page, switching to new window, and sorting the first column of a table

Starting URL: https://rahulshettyacademy.com/seleniumPractise/#/

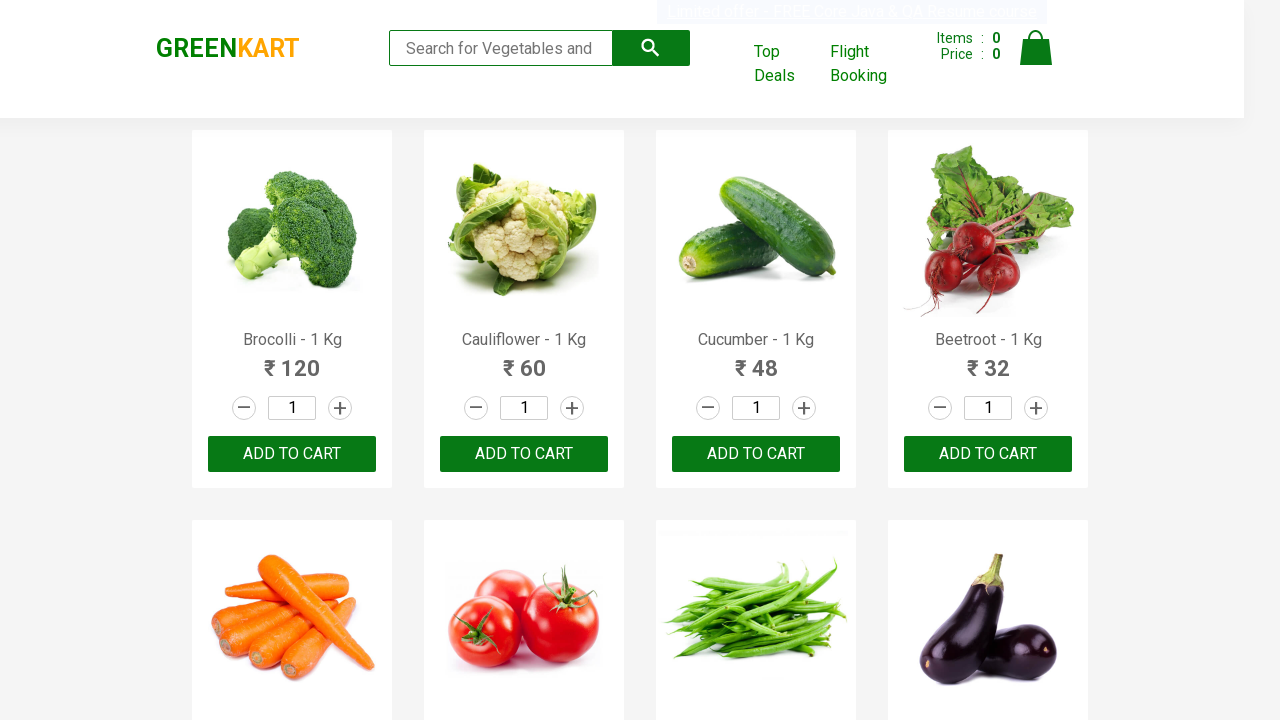

Clicked on Top Deals link to open new window at (787, 64) on xpath=//a[text()='Top Deals']
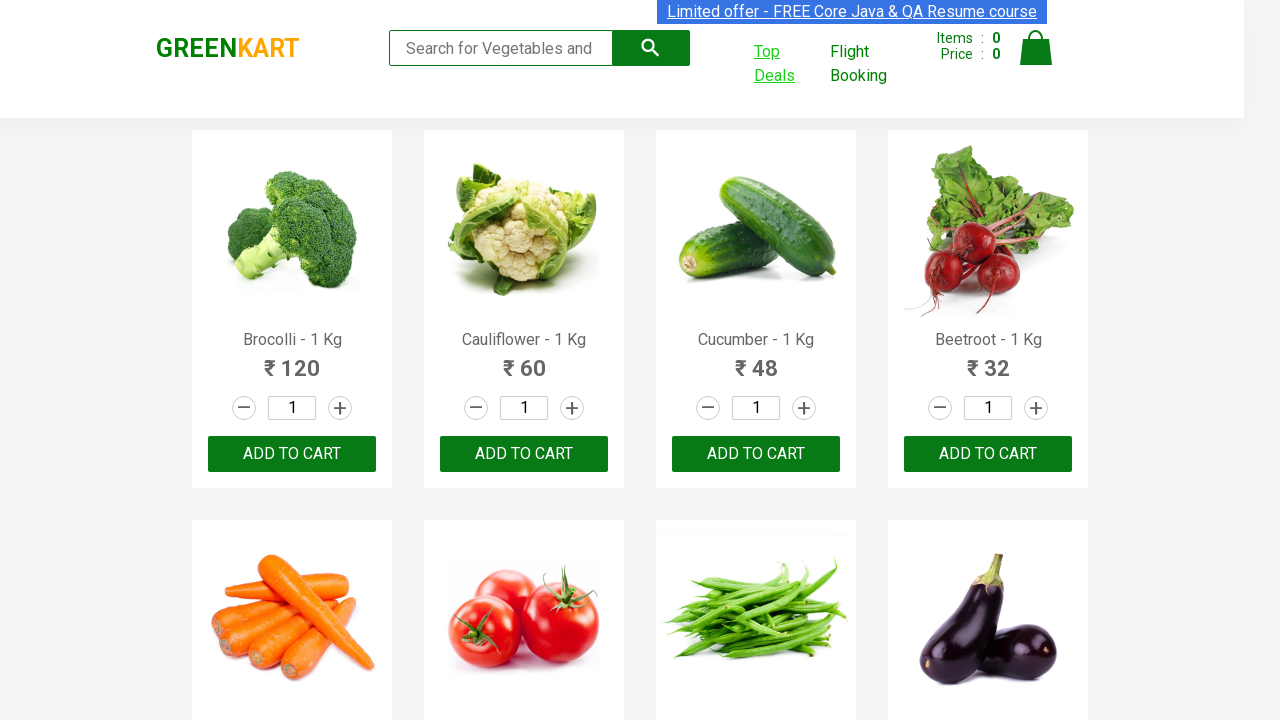

Switched to Top Deals window
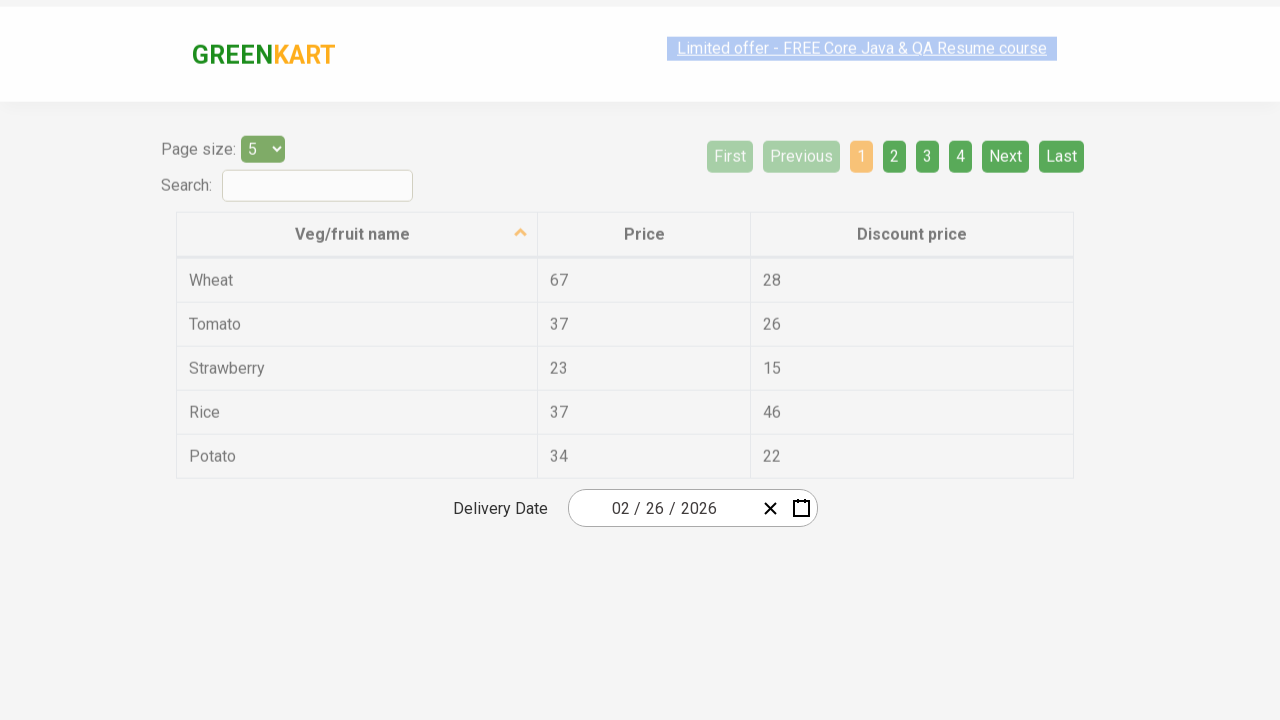

Clicked on first column header to sort at (357, 213) on xpath=//tr/th[1]
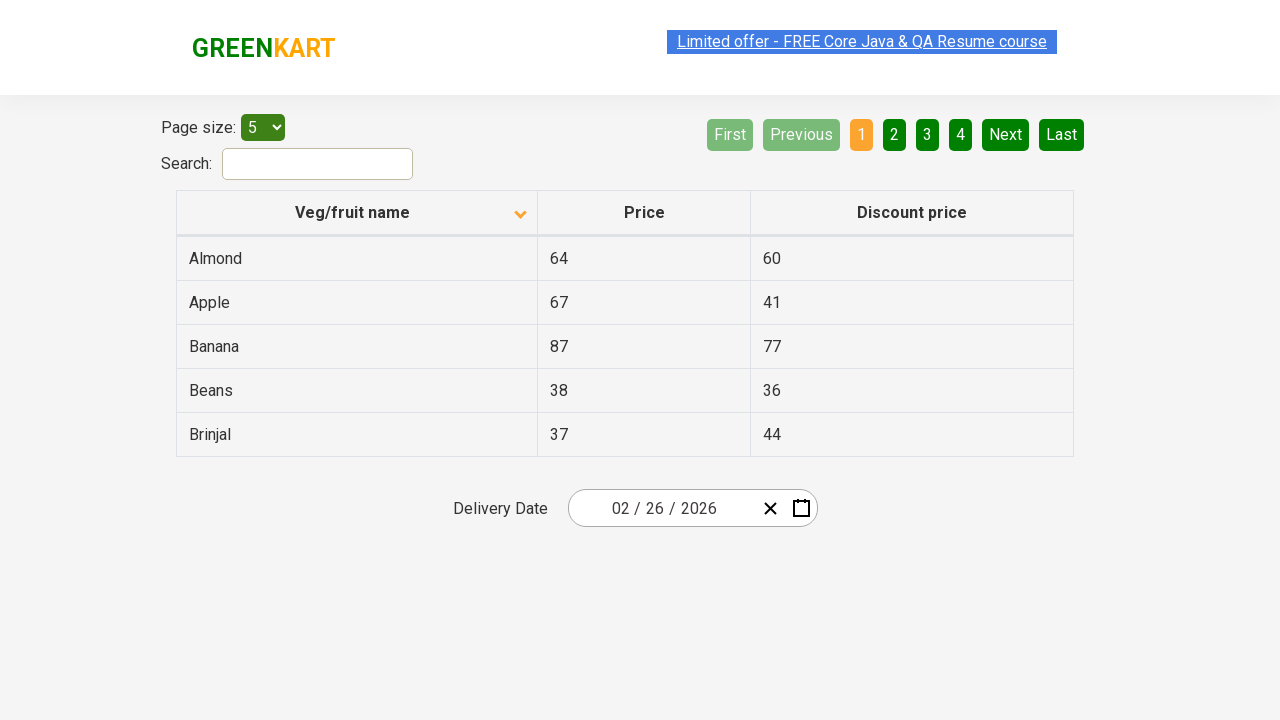

Waited for sorted table data to be visible
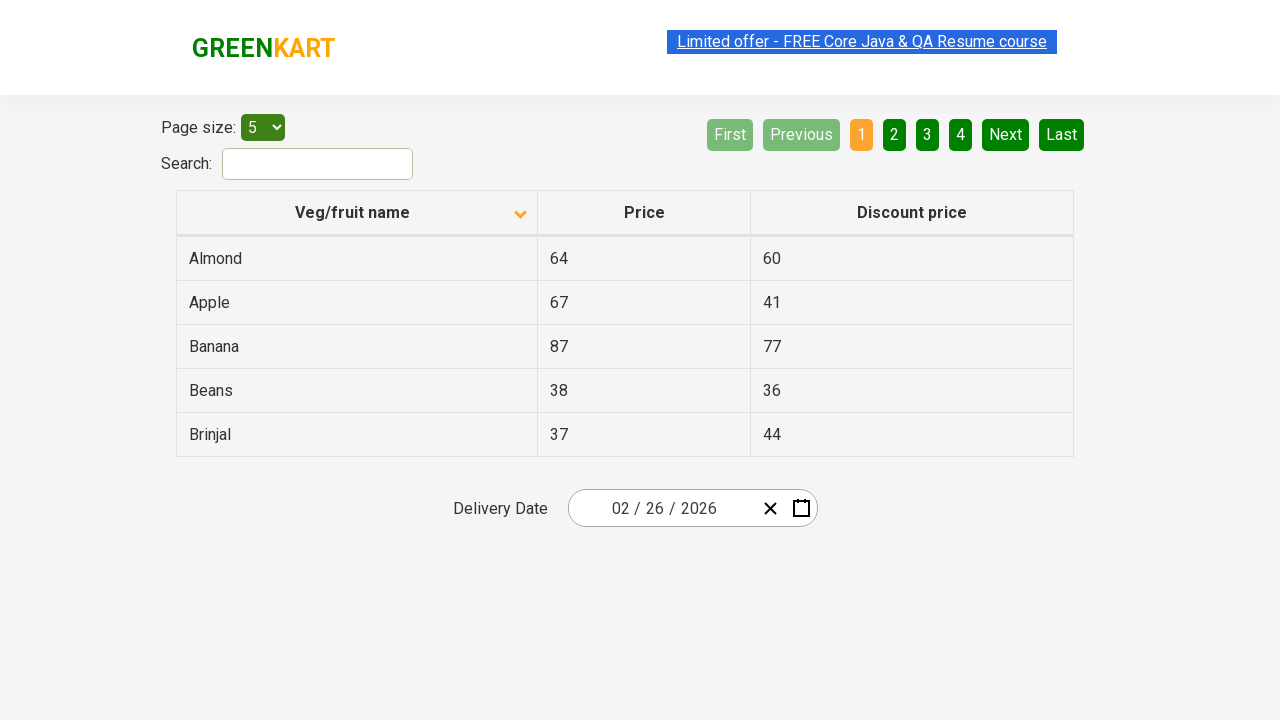

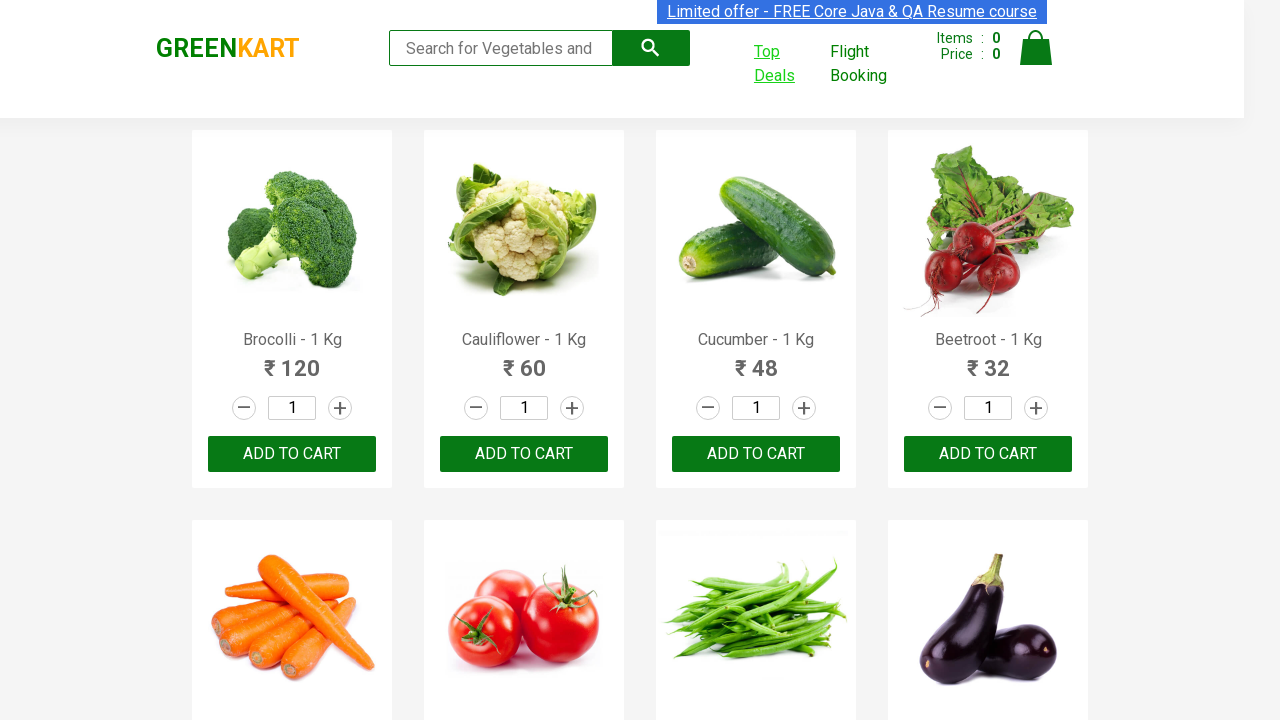